Tests the product review functionality by navigating to a book product page, opening the reviews tab, selecting a 5-star rating, and submitting a review comment with name and email.

Starting URL: https://practice.automationtesting.in/

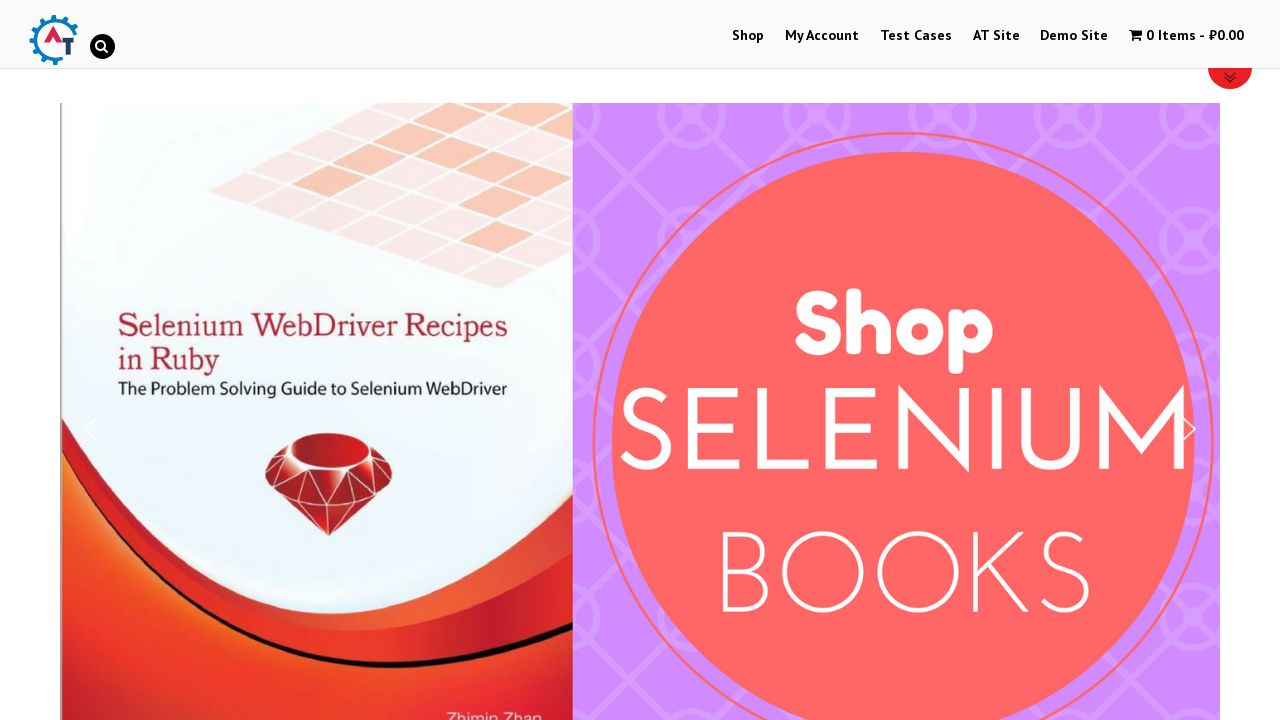

Scrolled down the page by 600 pixels to view products
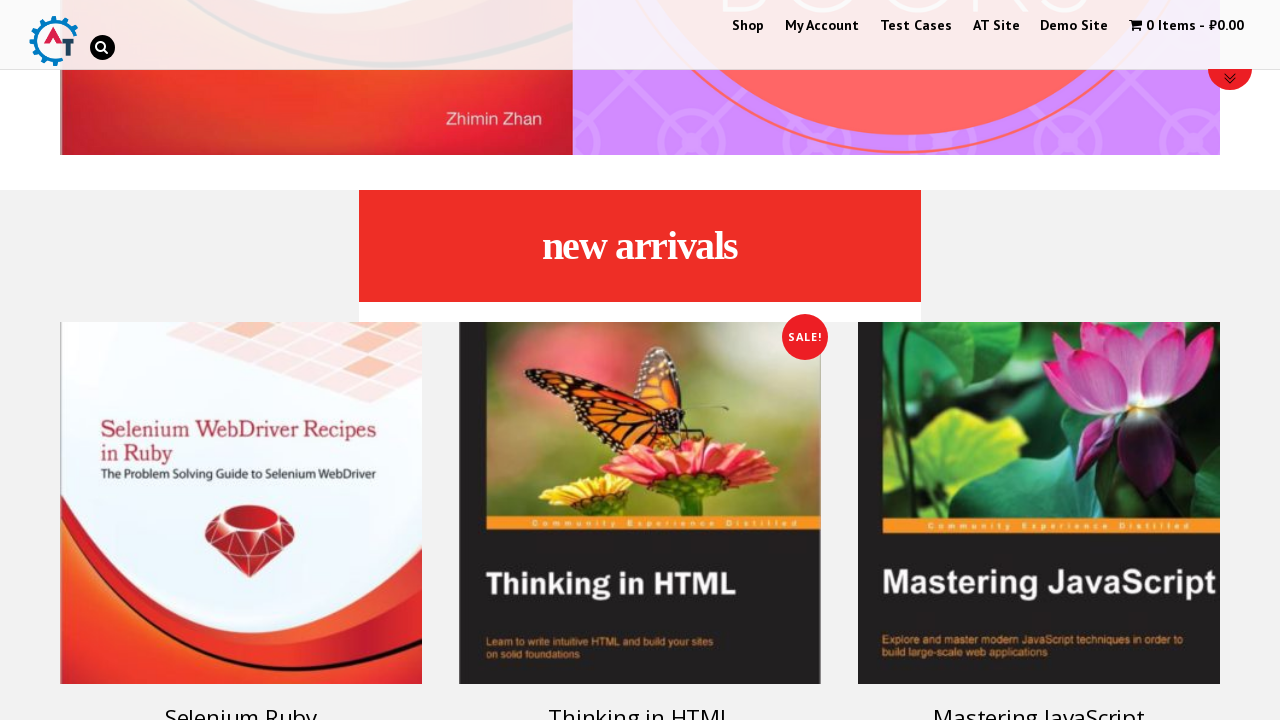

Clicked on the Selenium Ruby book product at (241, 702) on .product_tag-ruby h3
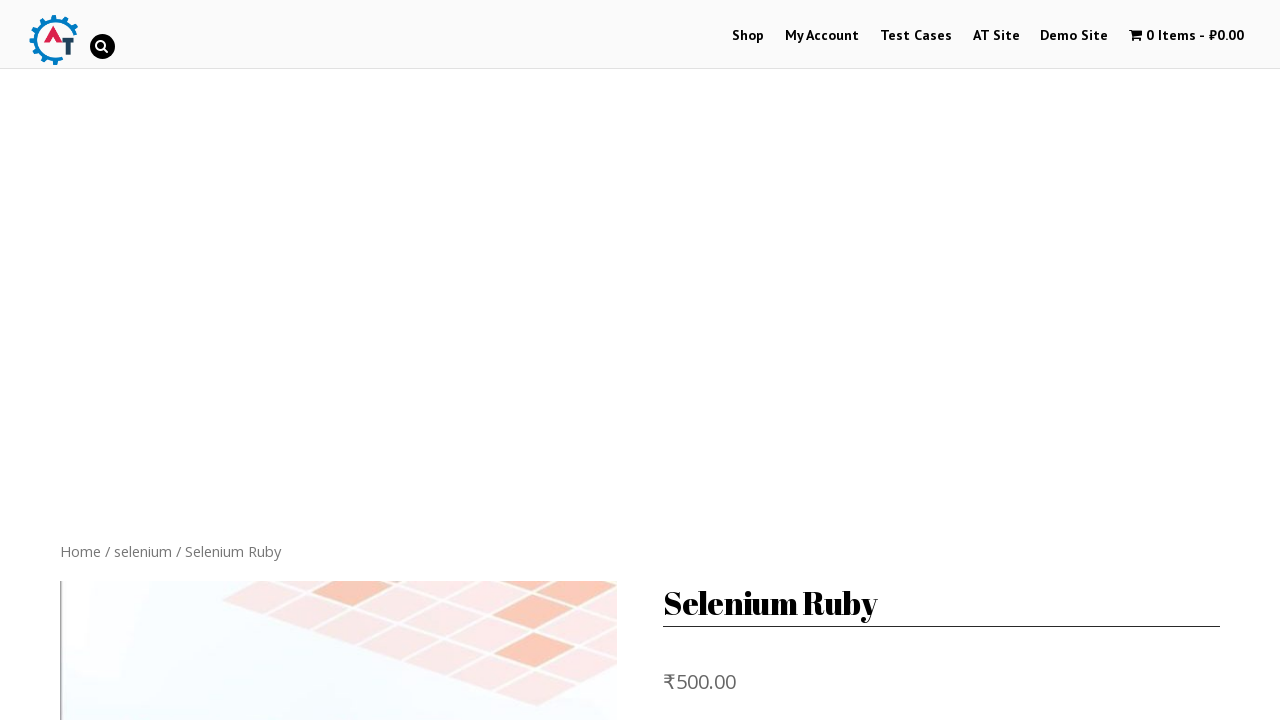

Clicked on the Reviews tab at (309, 360) on .reviews_tab a
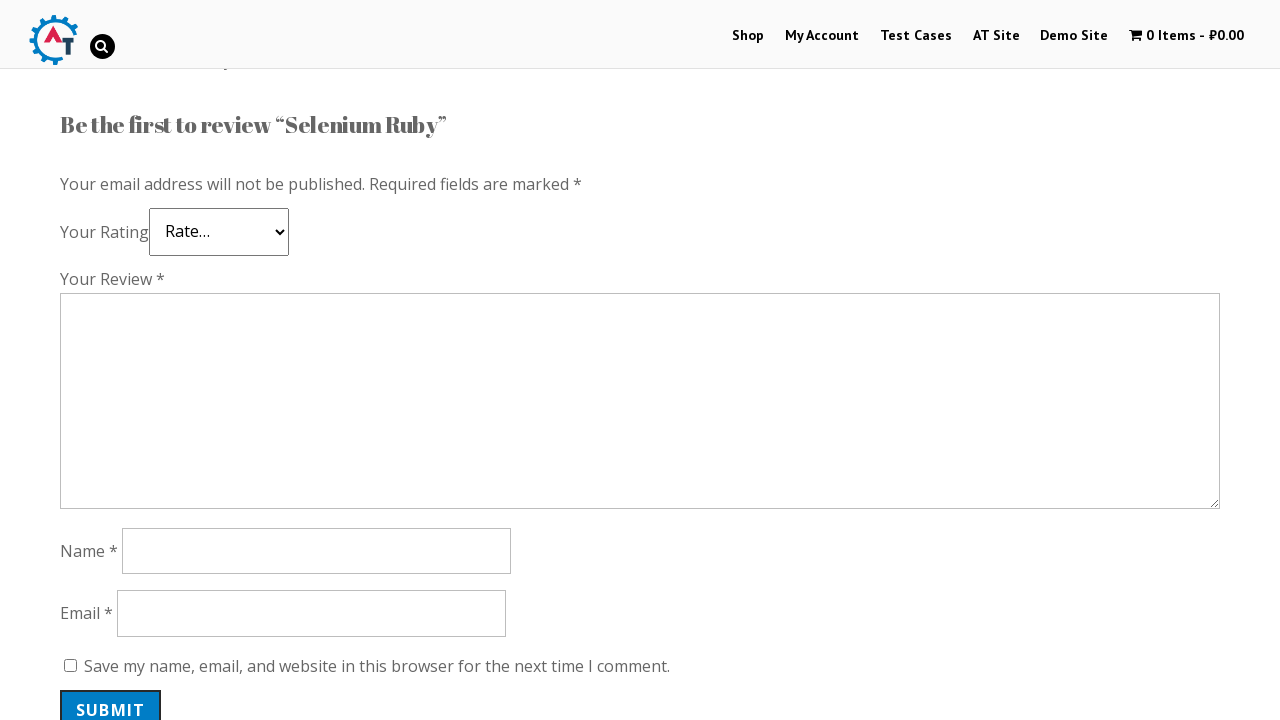

Selected 5-star rating for the review at (132, 244) on p.stars a.star-5
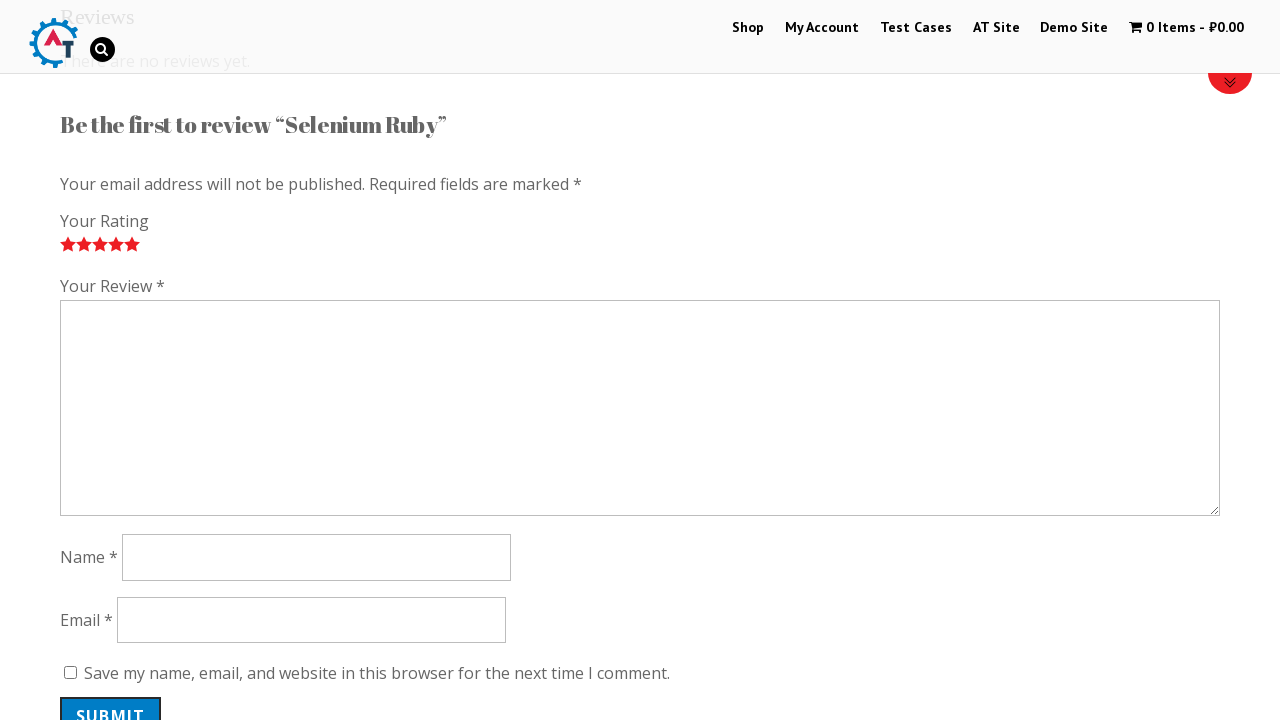

Filled in review comment with 'Nice book!' on #comment
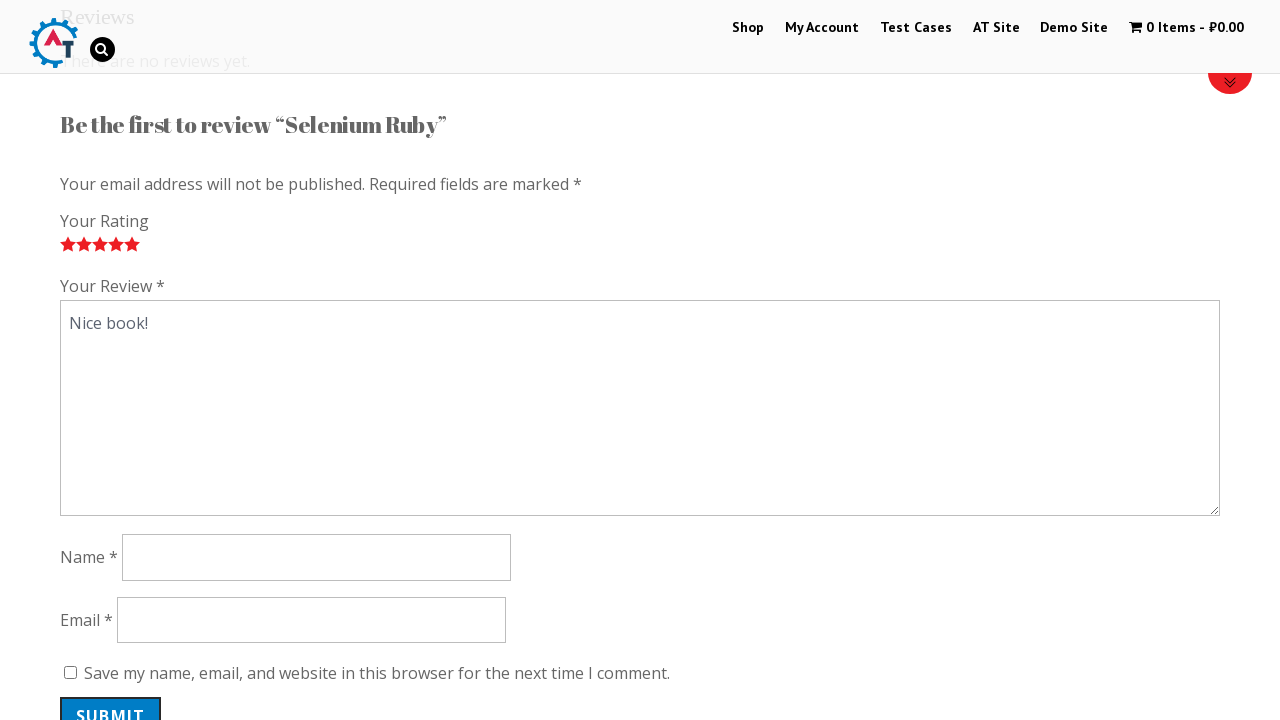

Filled in author name as 'TestReviewer42' on #author
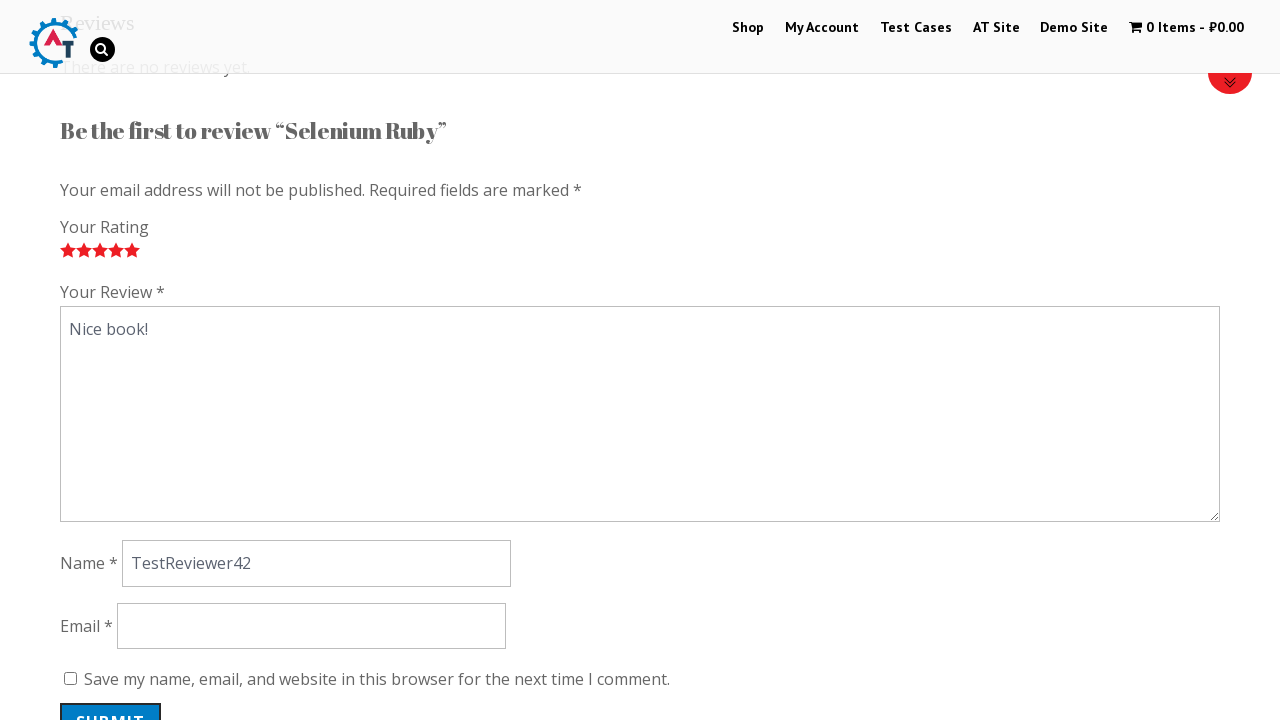

Filled in email address as 'reviewer42@testmail.com' on #email
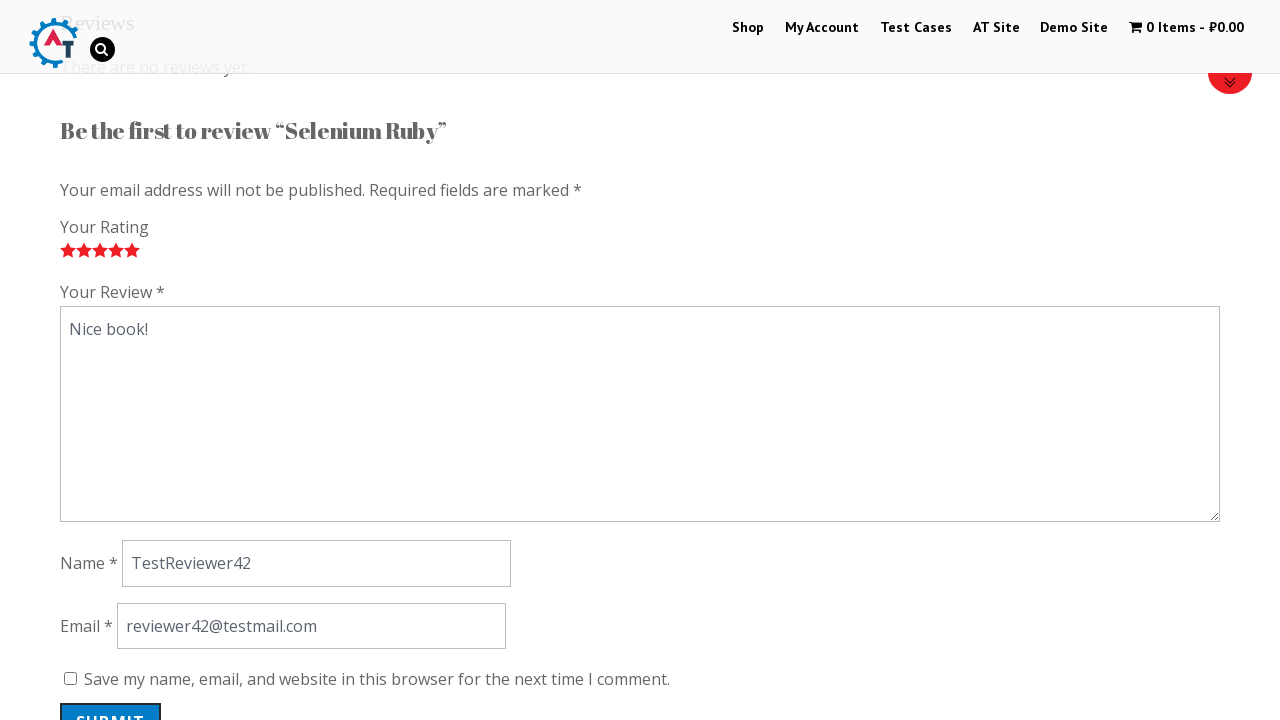

Clicked the submit button to post the review at (111, 700) on #submit
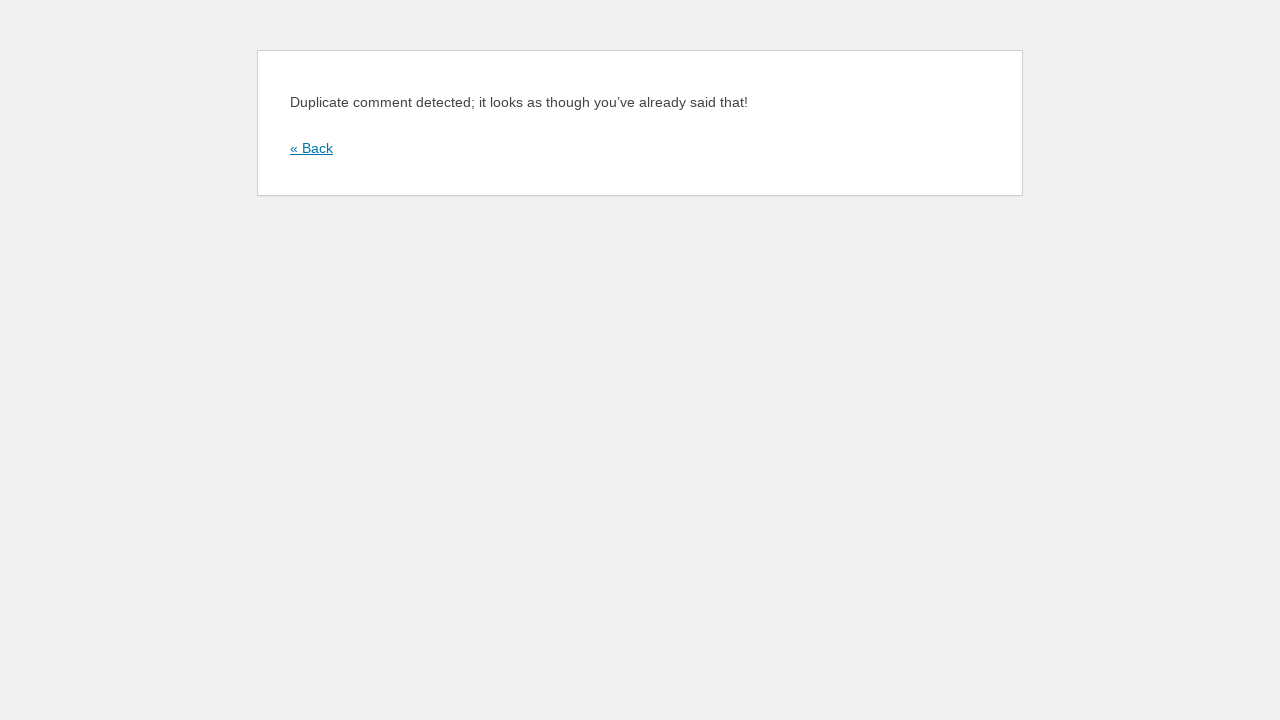

Waited 2 seconds for review submission to complete
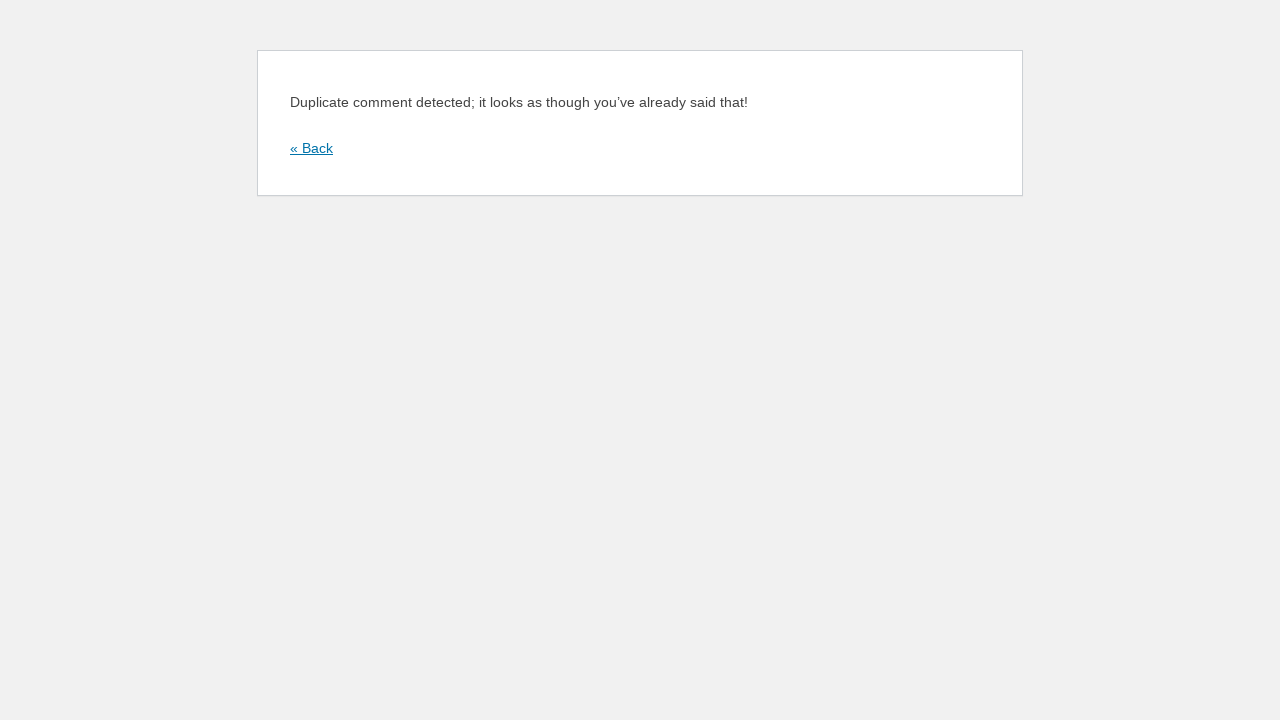

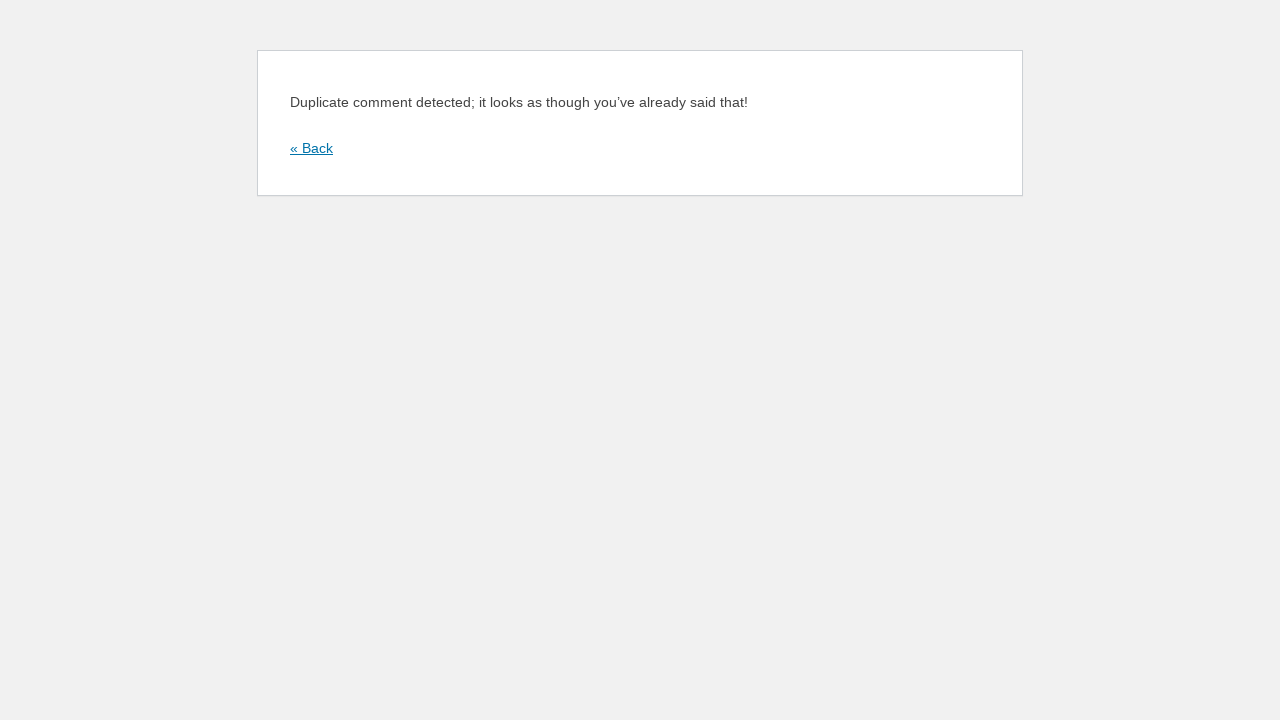